Tests a price range slider by dragging the minimum slider to the right and the maximum slider to the left to adjust the price range

Starting URL: https://www.jqueryscript.net/demo/Price-Range-Slider-jQuery-UI/

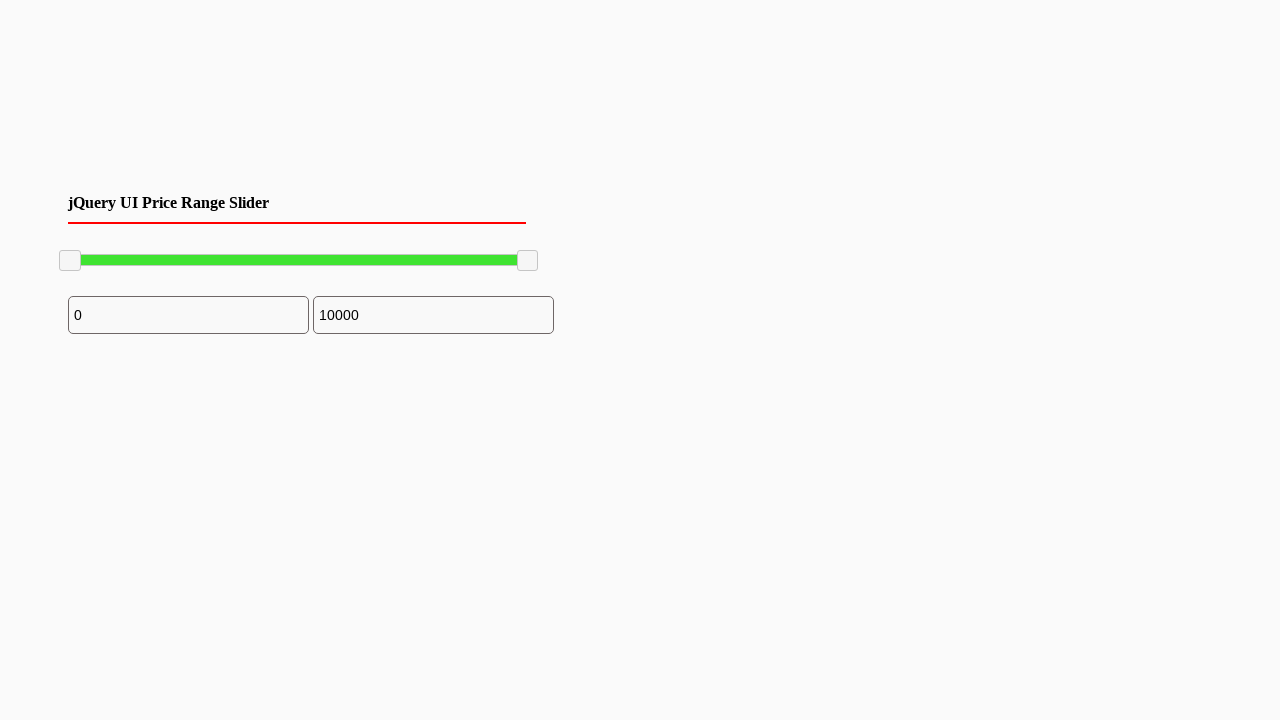

Located the minimum slider handle
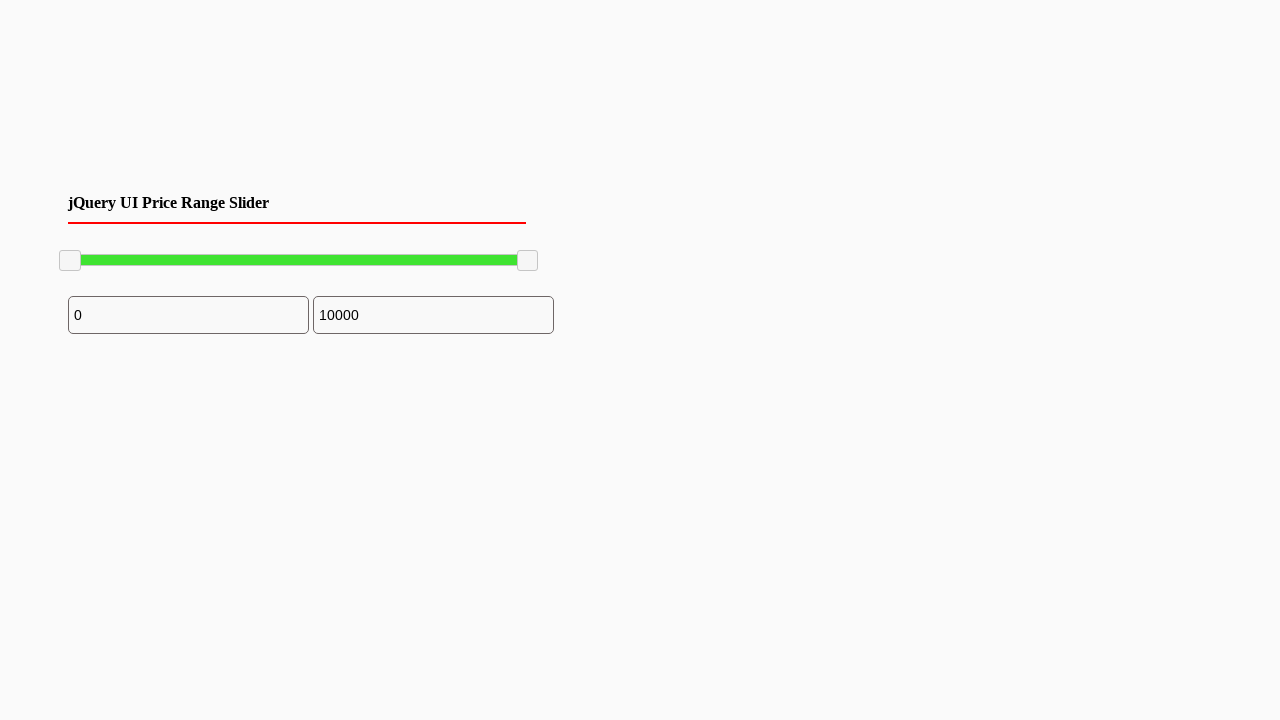

Located the maximum slider handle
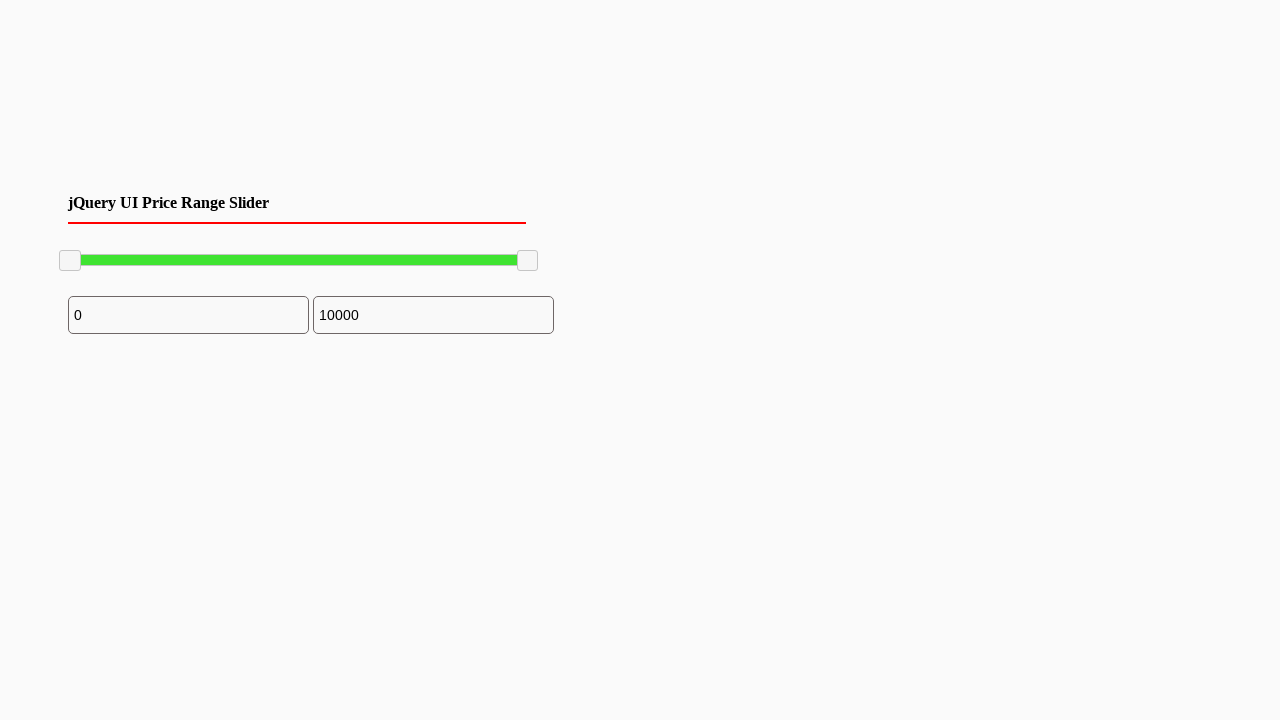

Retrieved bounding box of minimum slider handle
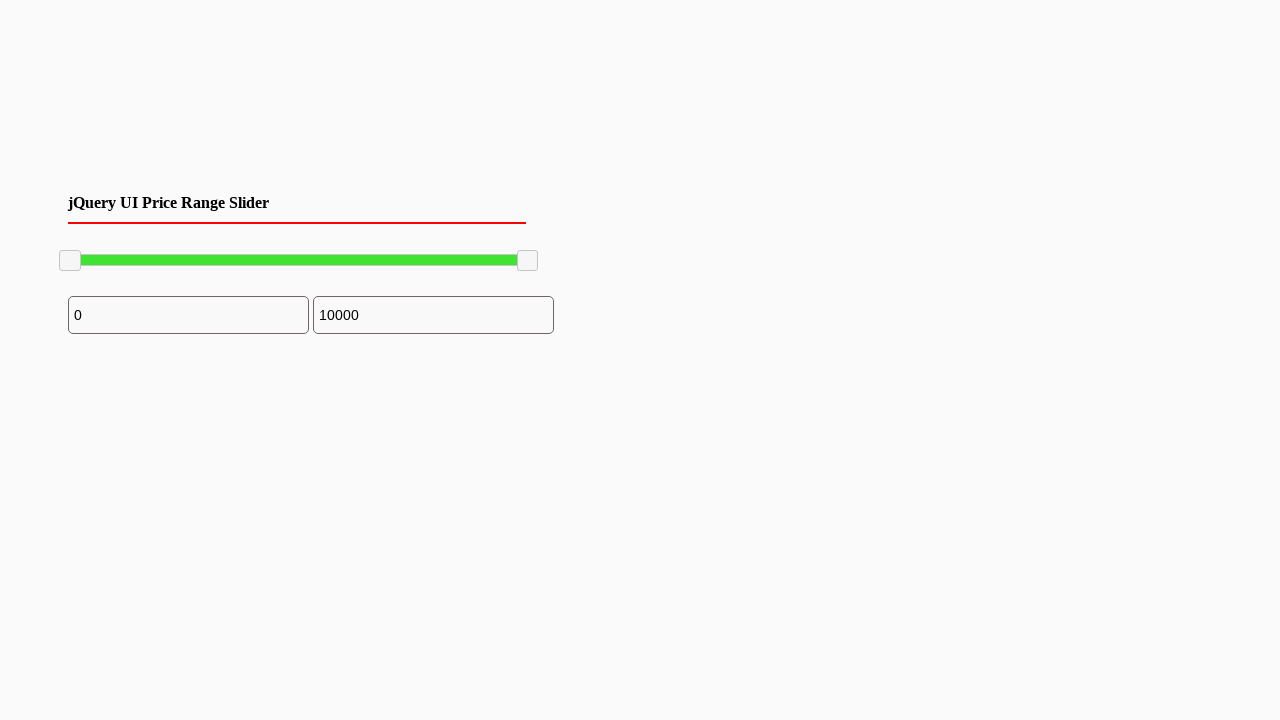

Moved mouse to center of minimum slider handle at (70, 261)
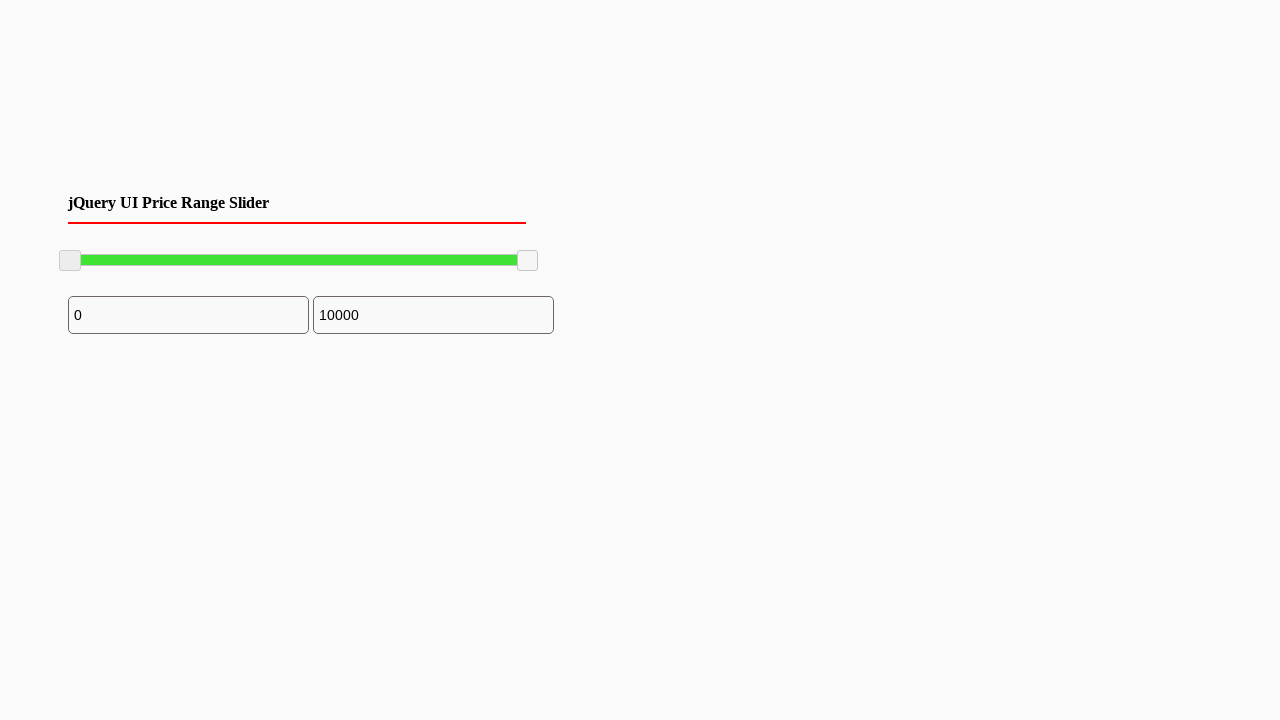

Pressed mouse button down on minimum slider handle at (70, 261)
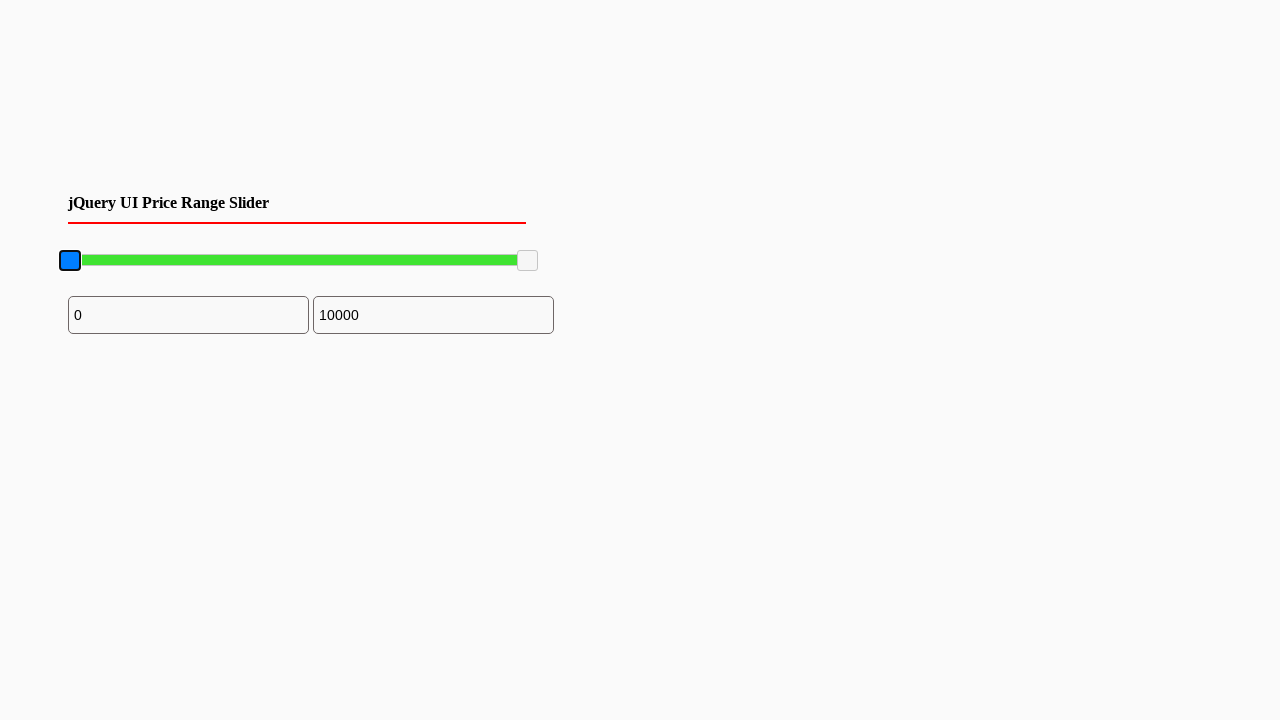

Dragged minimum slider handle 200 pixels to the right at (270, 261)
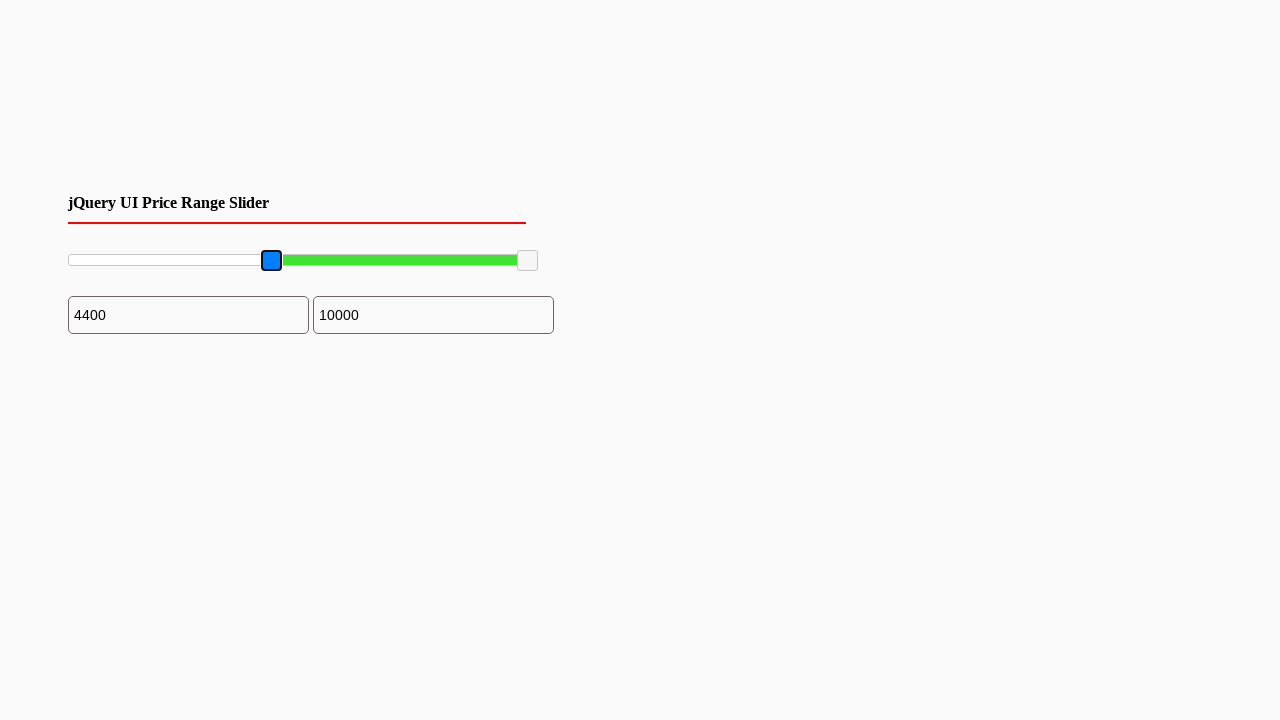

Released mouse button on minimum slider handle at (270, 261)
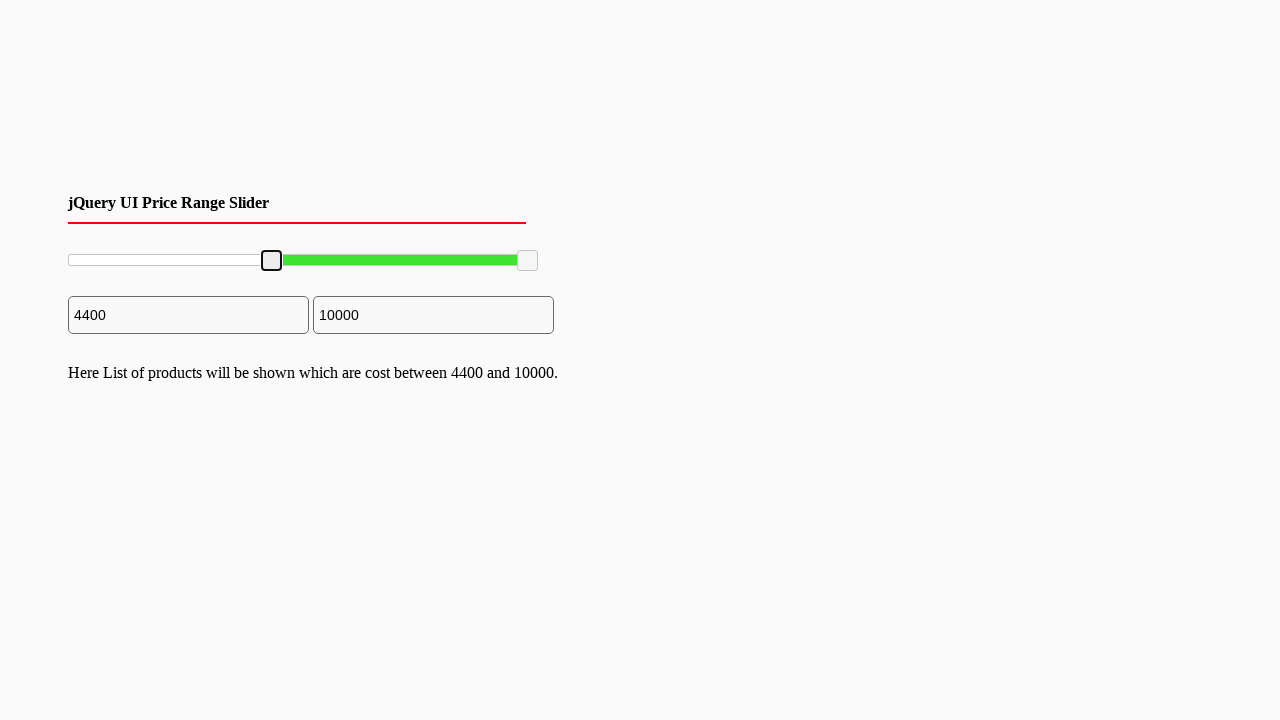

Retrieved bounding box of maximum slider handle
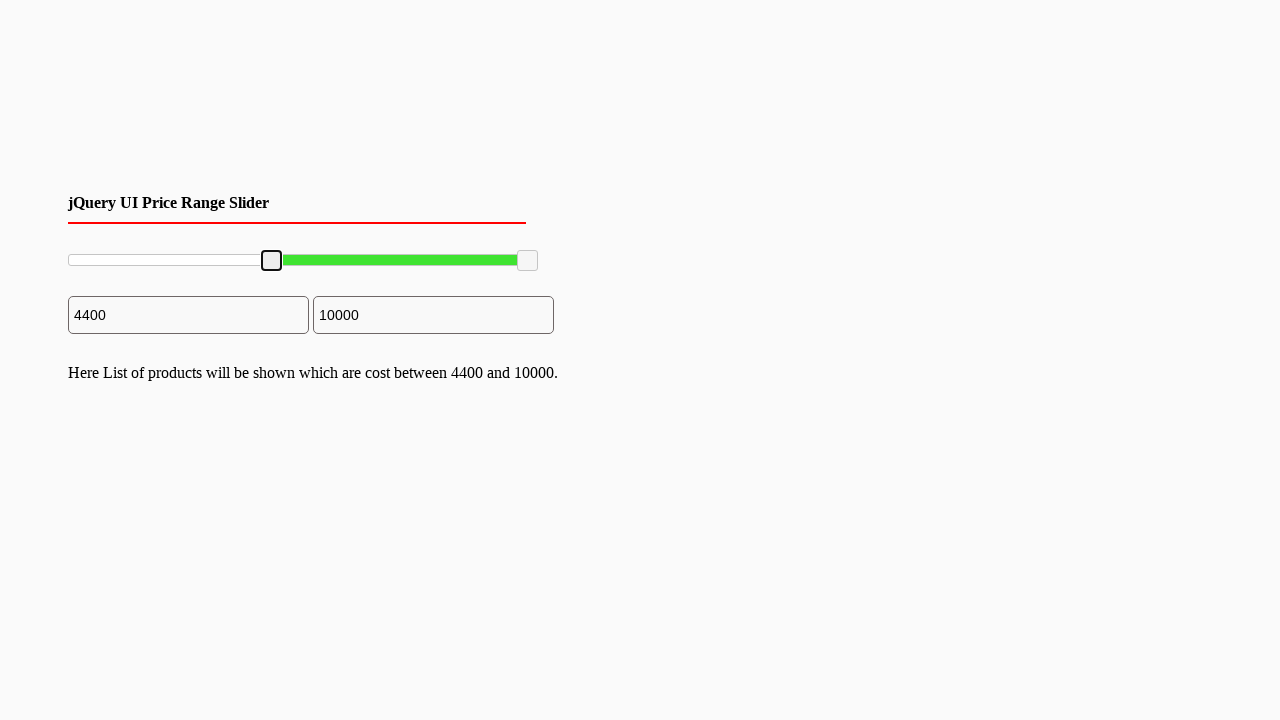

Moved mouse to center of maximum slider handle at (528, 261)
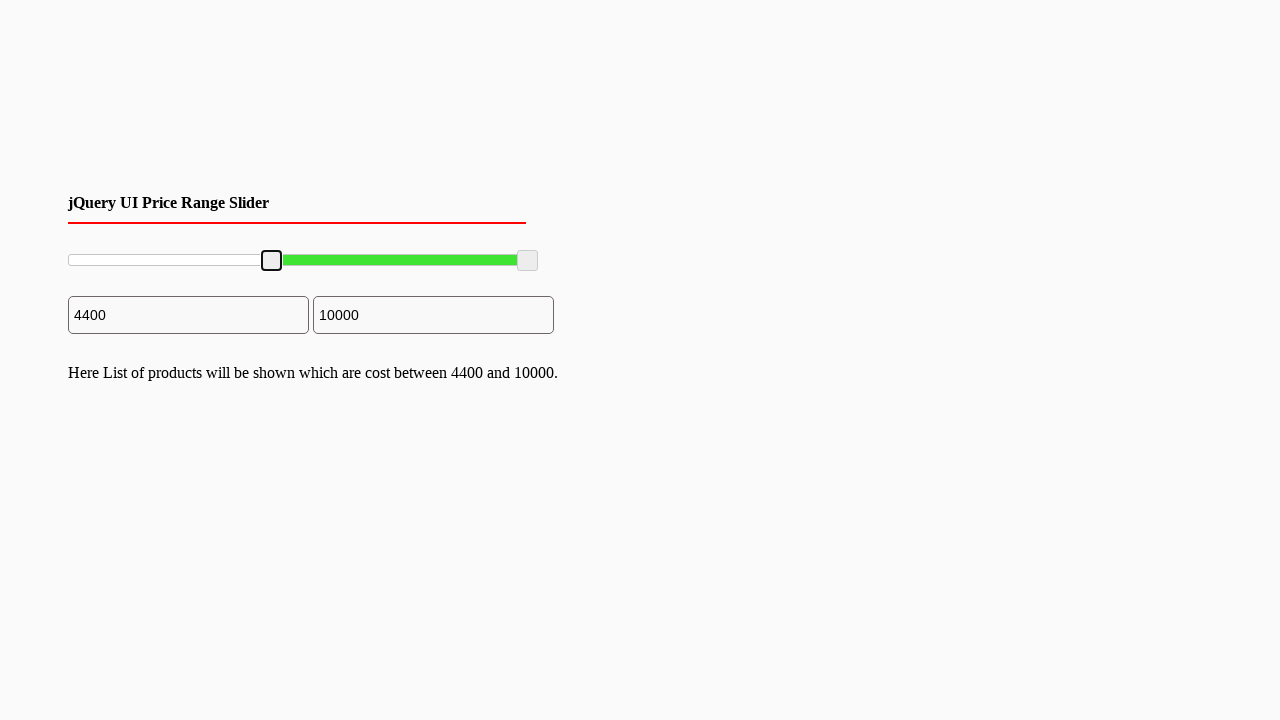

Pressed mouse button down on maximum slider handle at (528, 261)
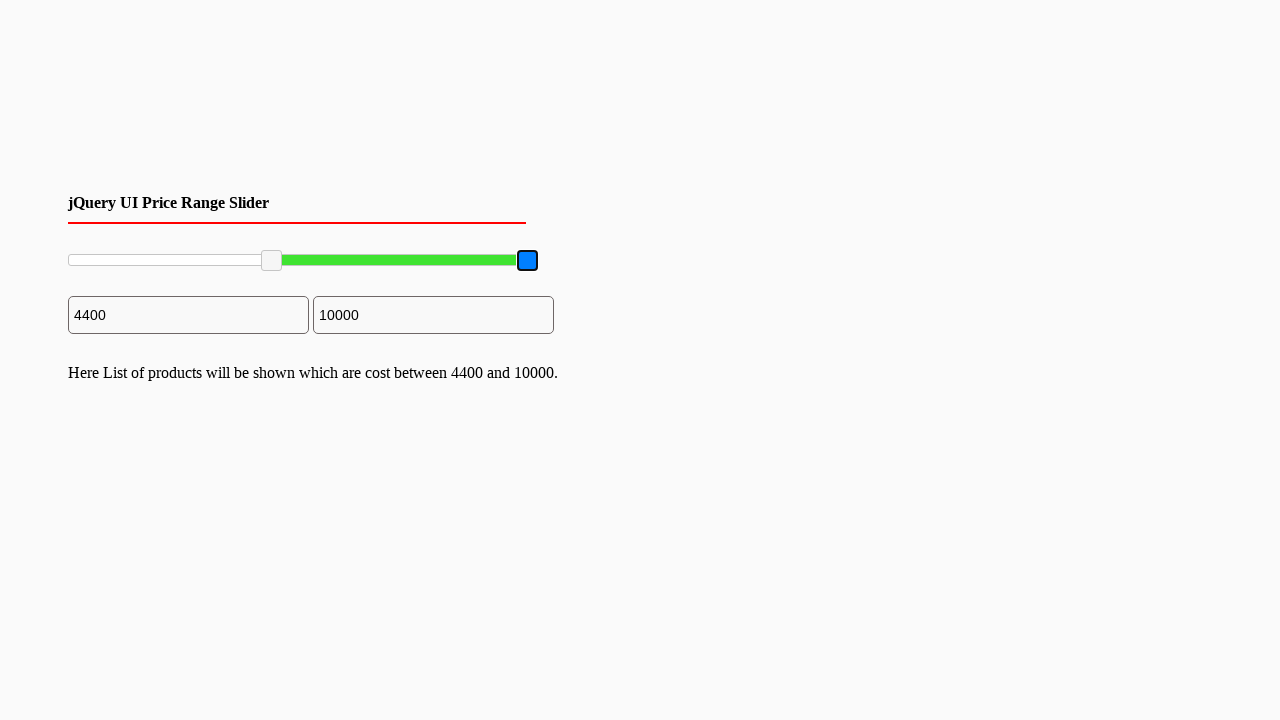

Dragged maximum slider handle 80 pixels to the left at (448, 261)
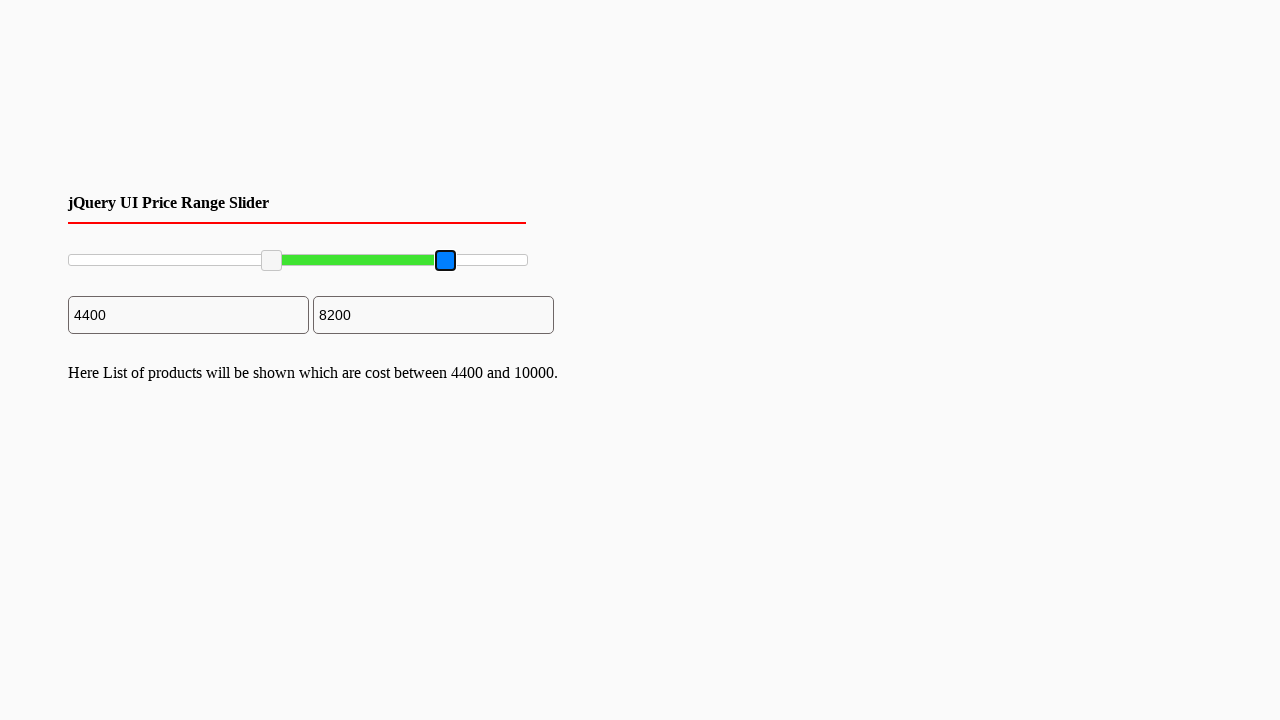

Released mouse button on maximum slider handle at (448, 261)
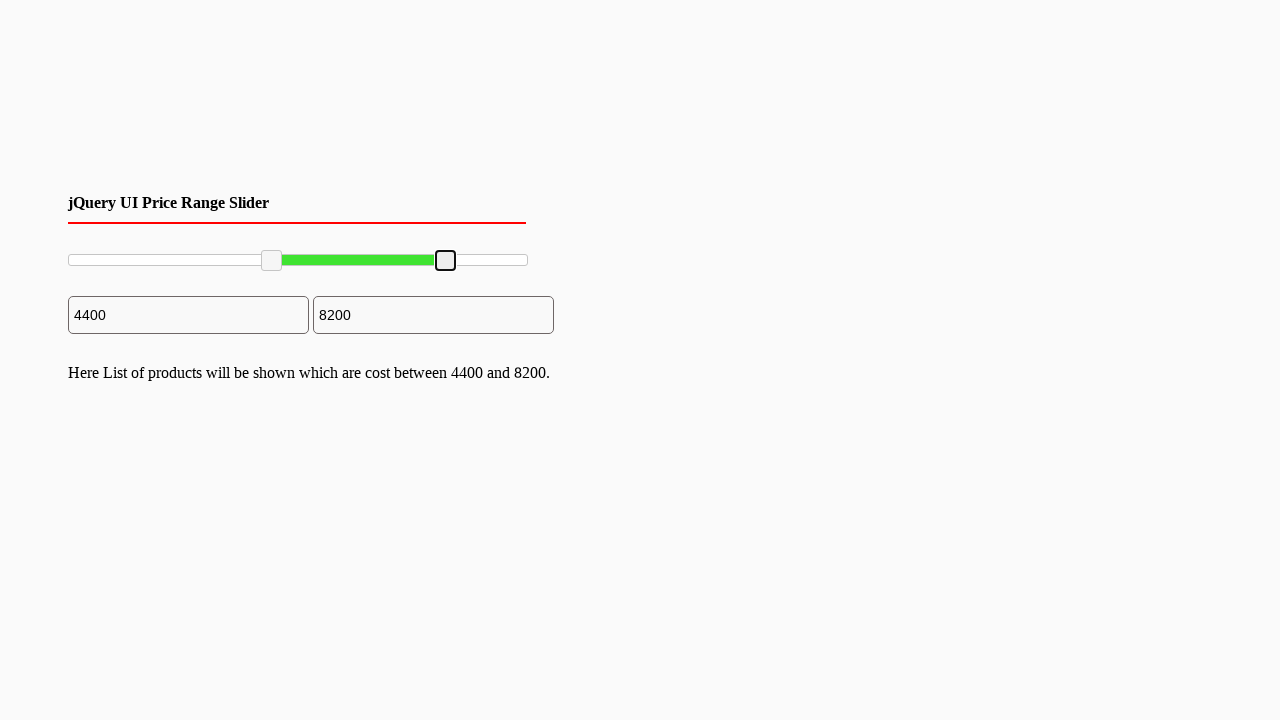

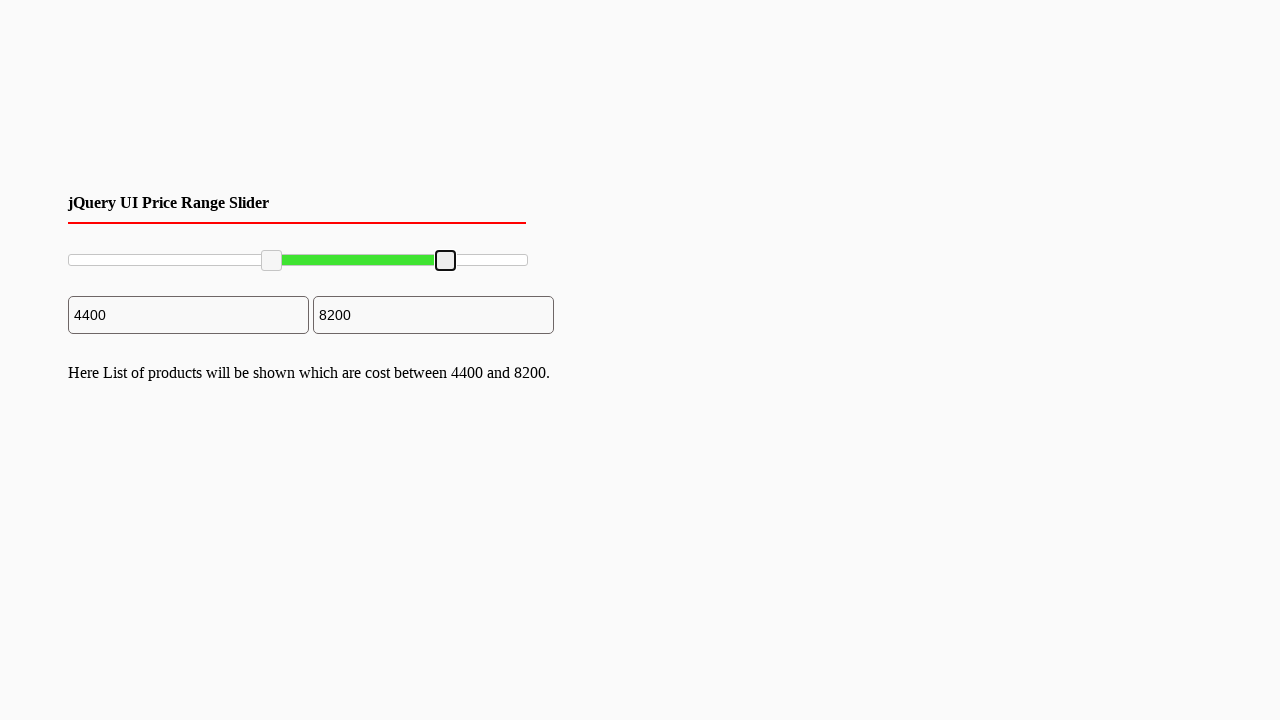